Tests navigation on the Playwright documentation site by clicking the Docs link and verifying the page changes

Starting URL: https://playwright.dev/python

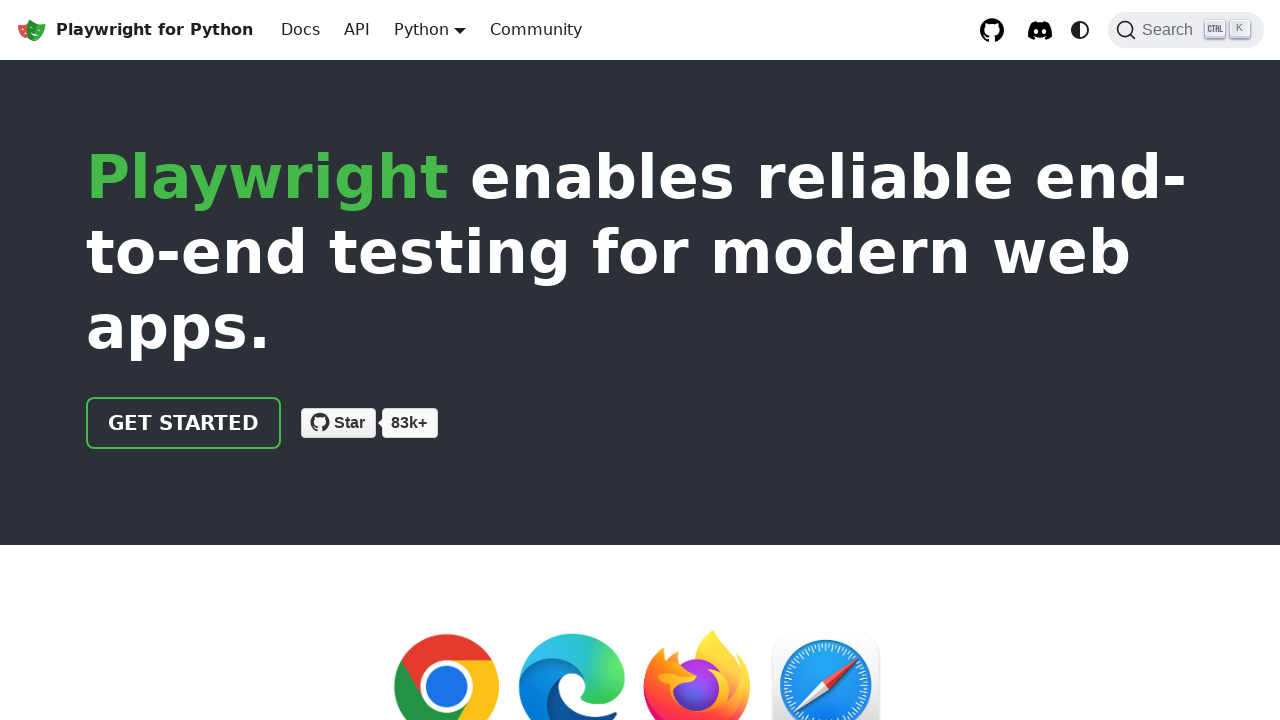

Located Docs link button on Playwright homepage
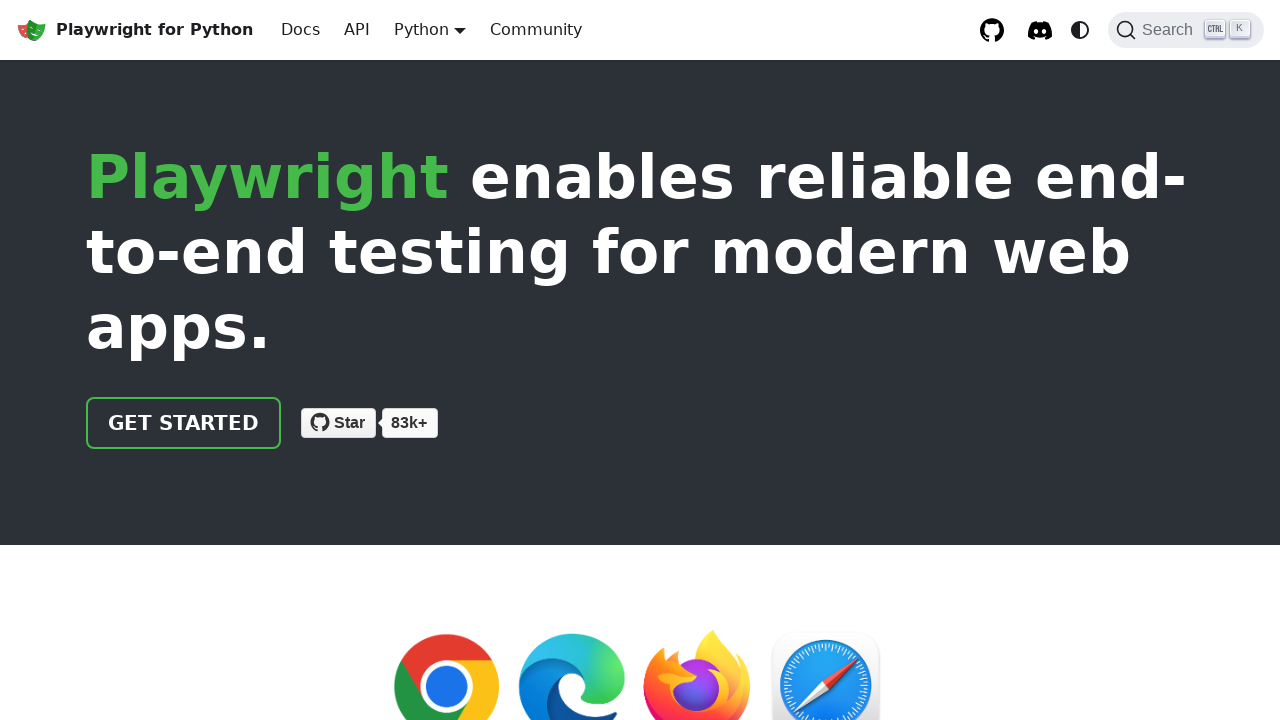

Clicked Docs link to navigate to documentation at (300, 30) on internal:role=link[name="Docs"i]
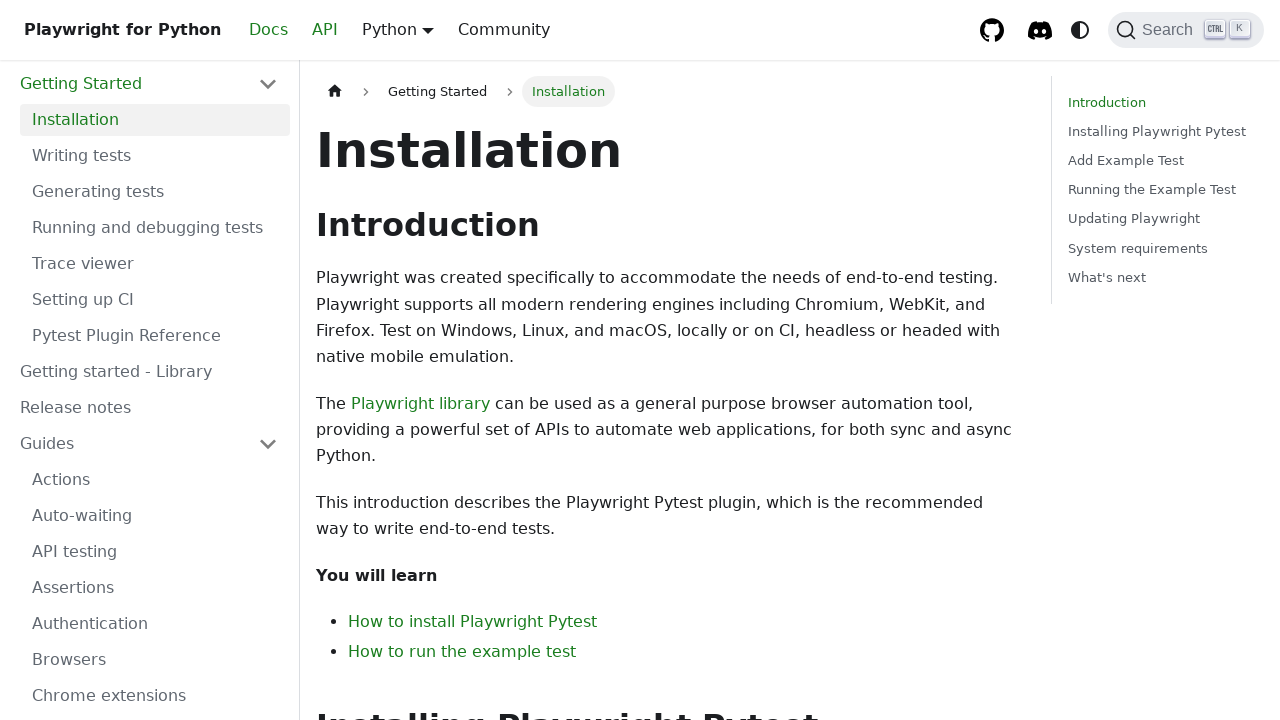

Documentation page loaded successfully
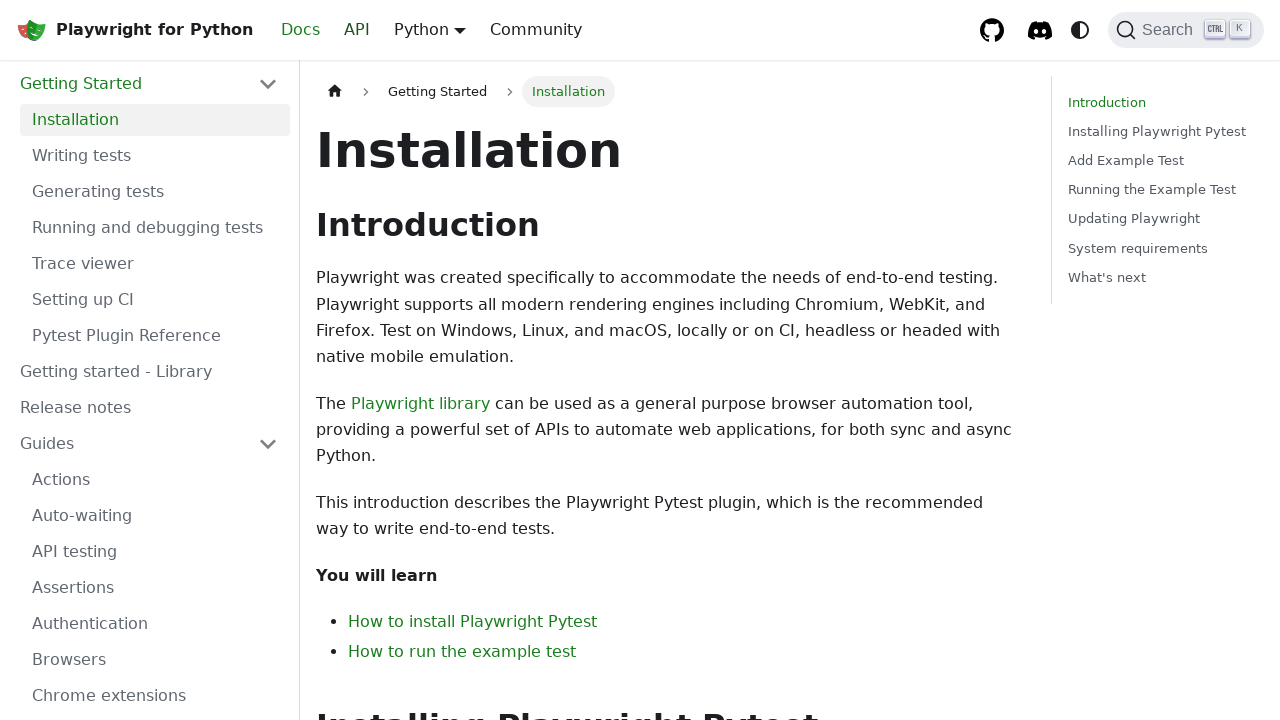

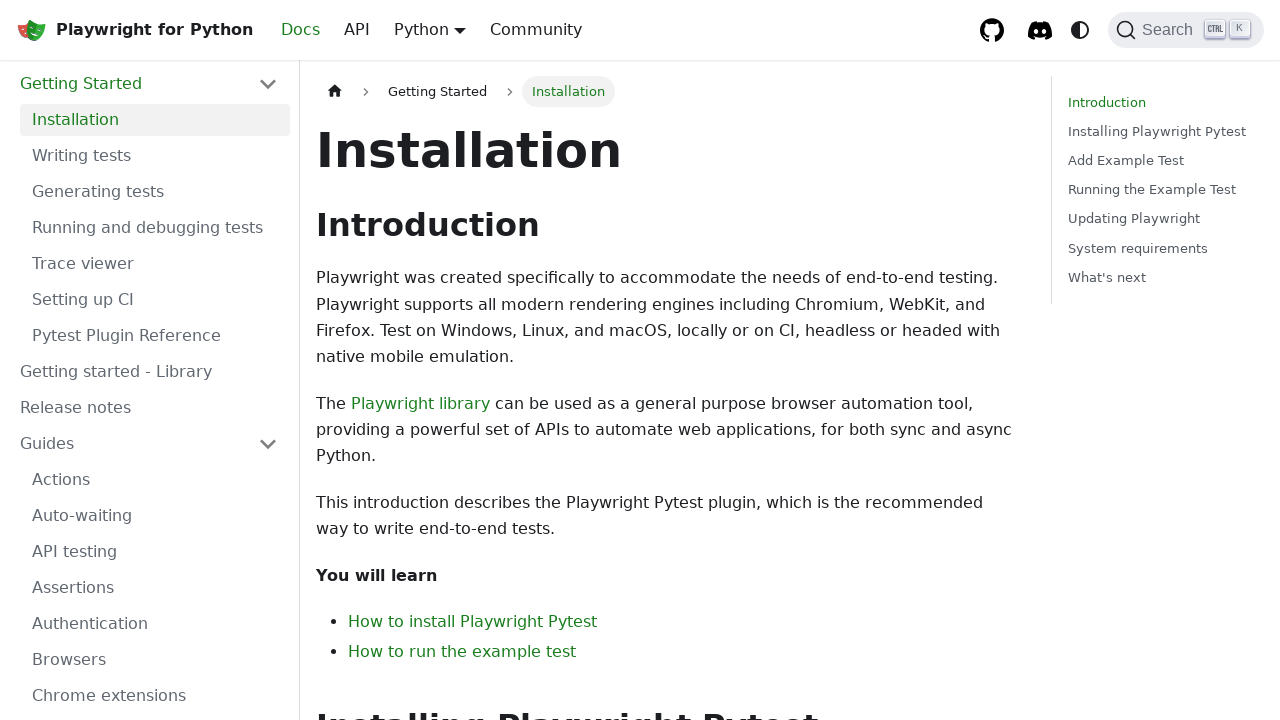